Verifies that the online payment block title is displayed correctly on the MTS Belarus homepage

Starting URL: https://www.mts.by

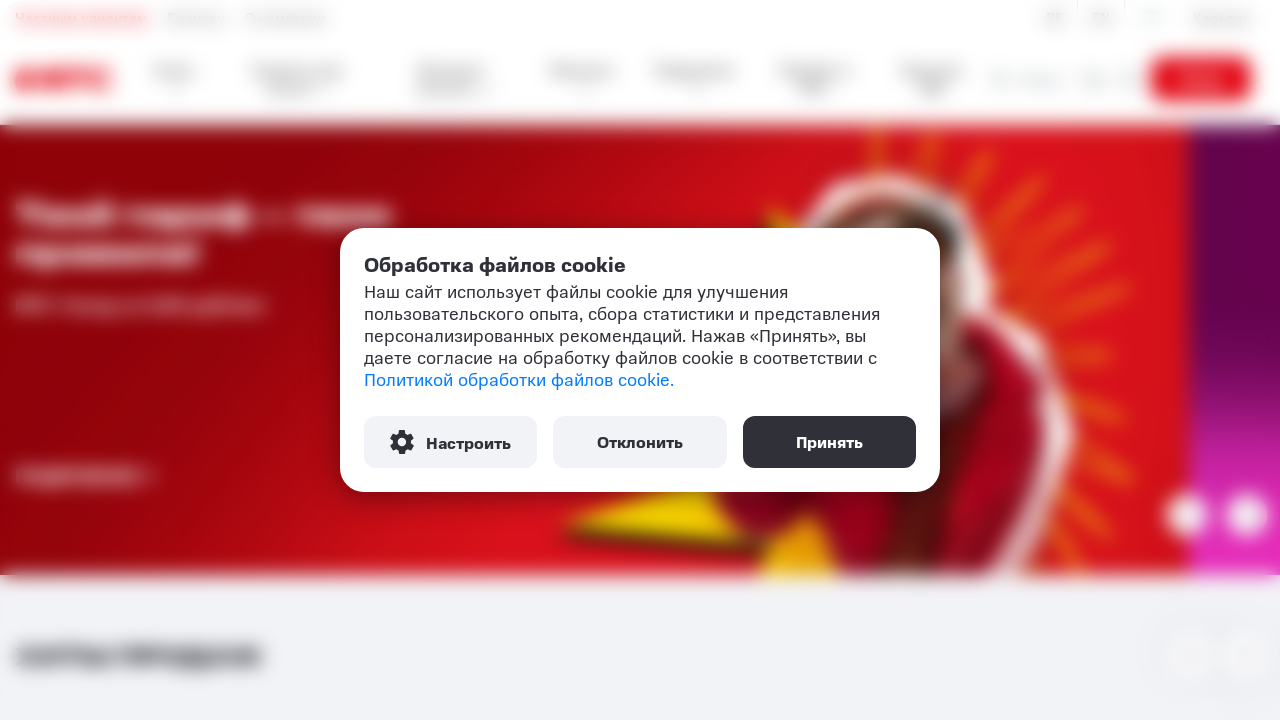

Waited for online payment block title to become visible on MTS Belarus homepage
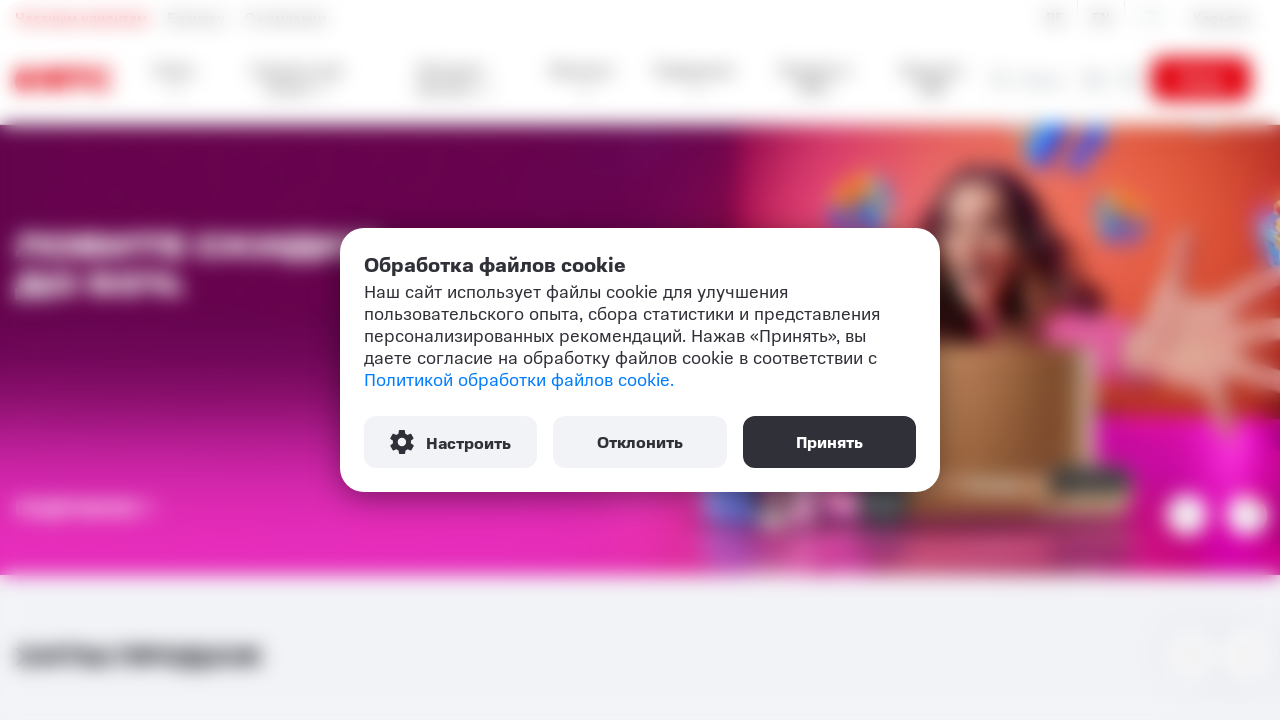

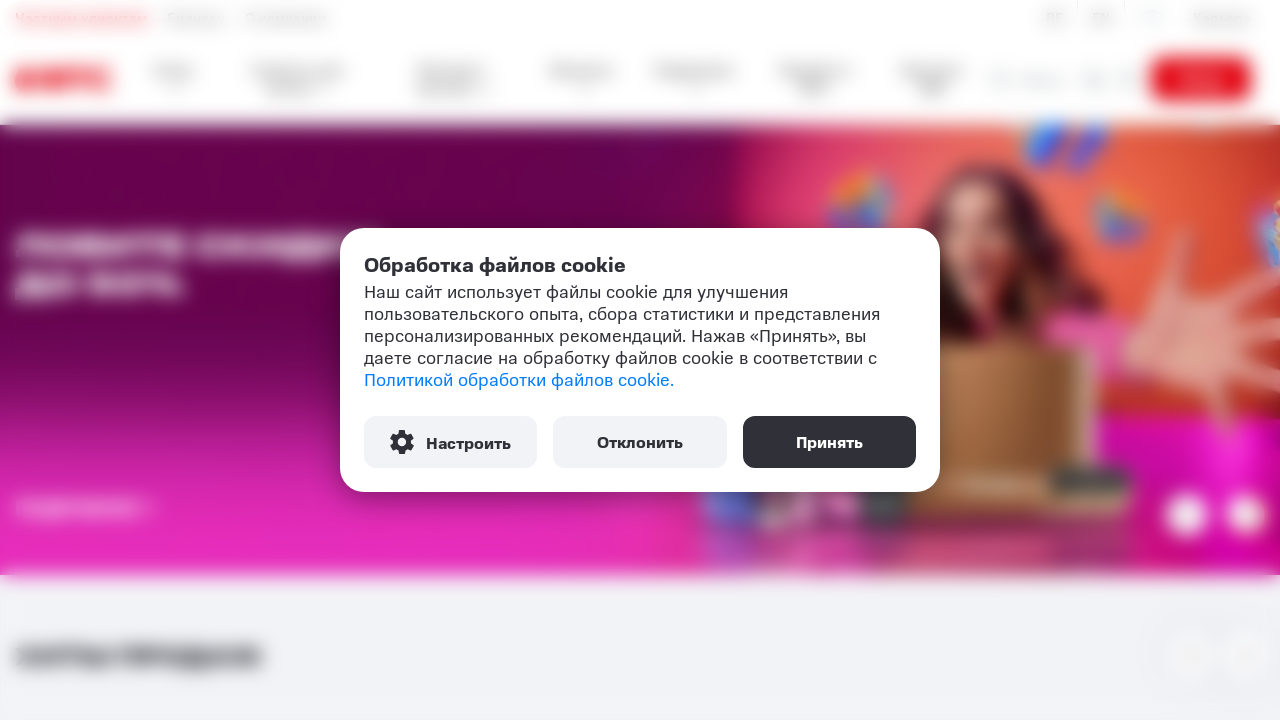